Demonstrates handling JavaScript alerts by navigating to W3Schools alert example page, clicking the try button within an iframe, and accepting the alert dialog

Starting URL: https://www.w3schools.com/jsref/tryit.asp?filename=tryjsref_alert

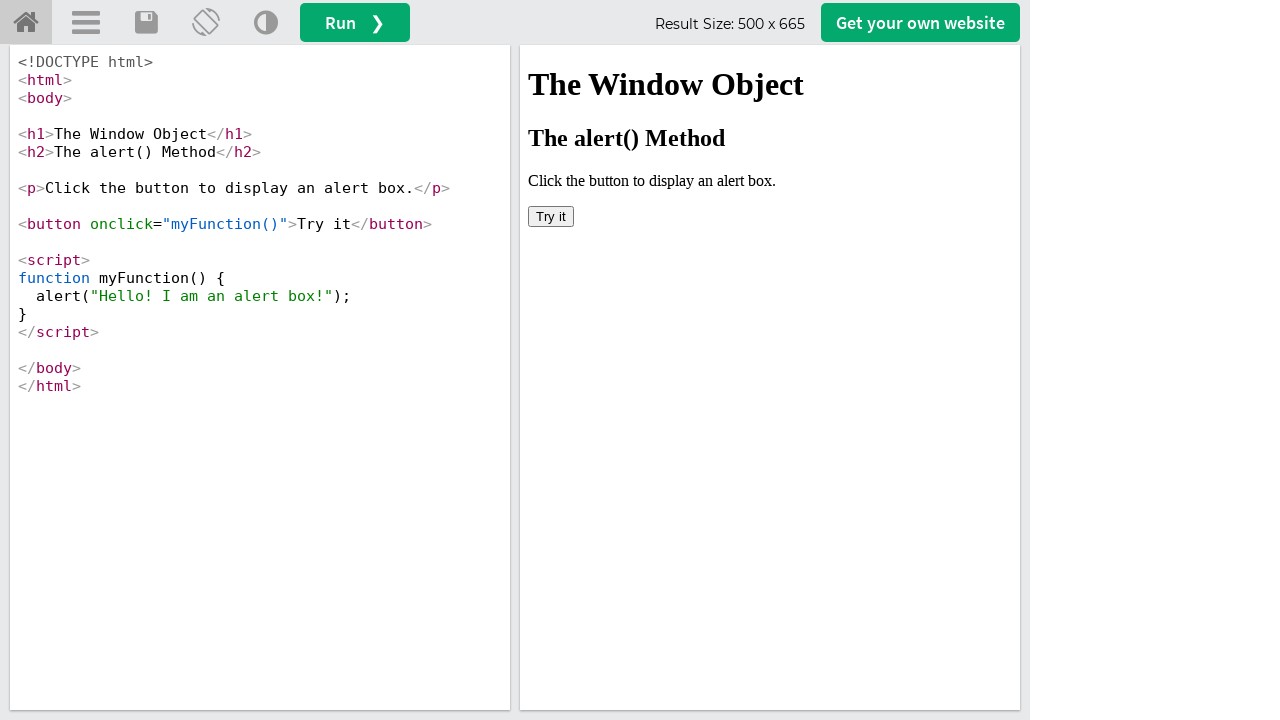

Set up dialog handler to automatically accept alerts
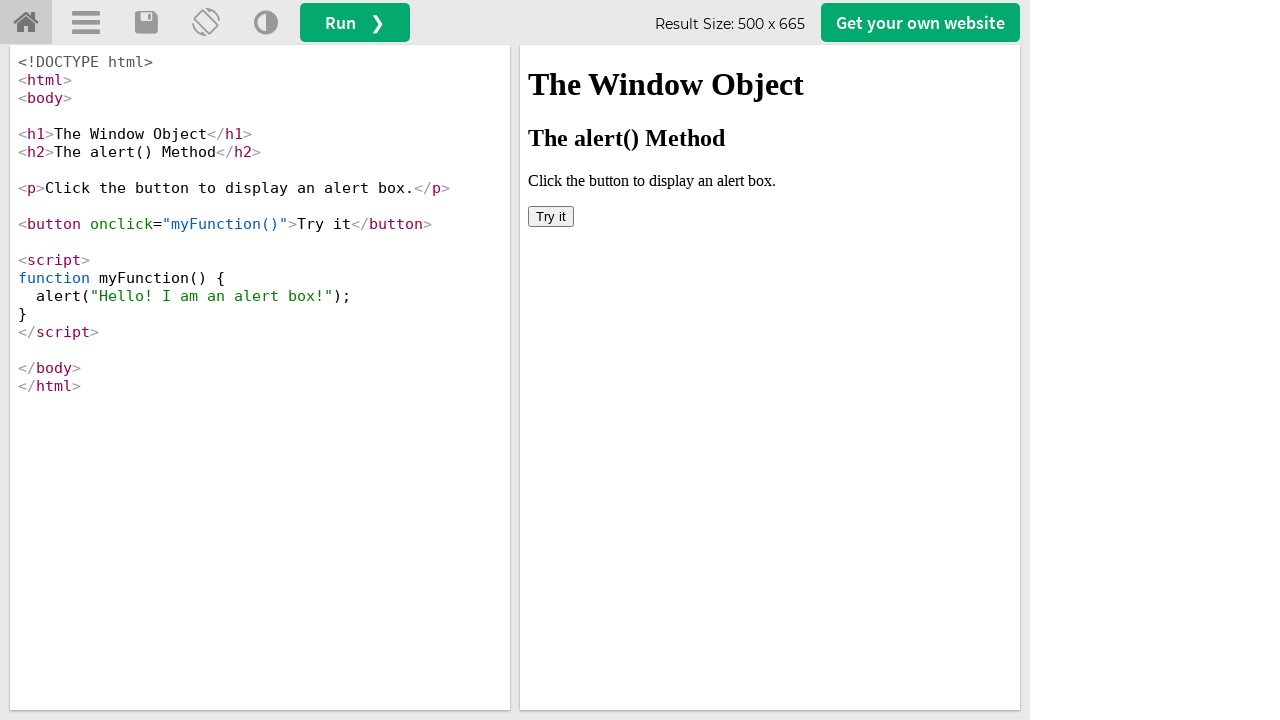

Located the iframe element with ID 'iframeResult'
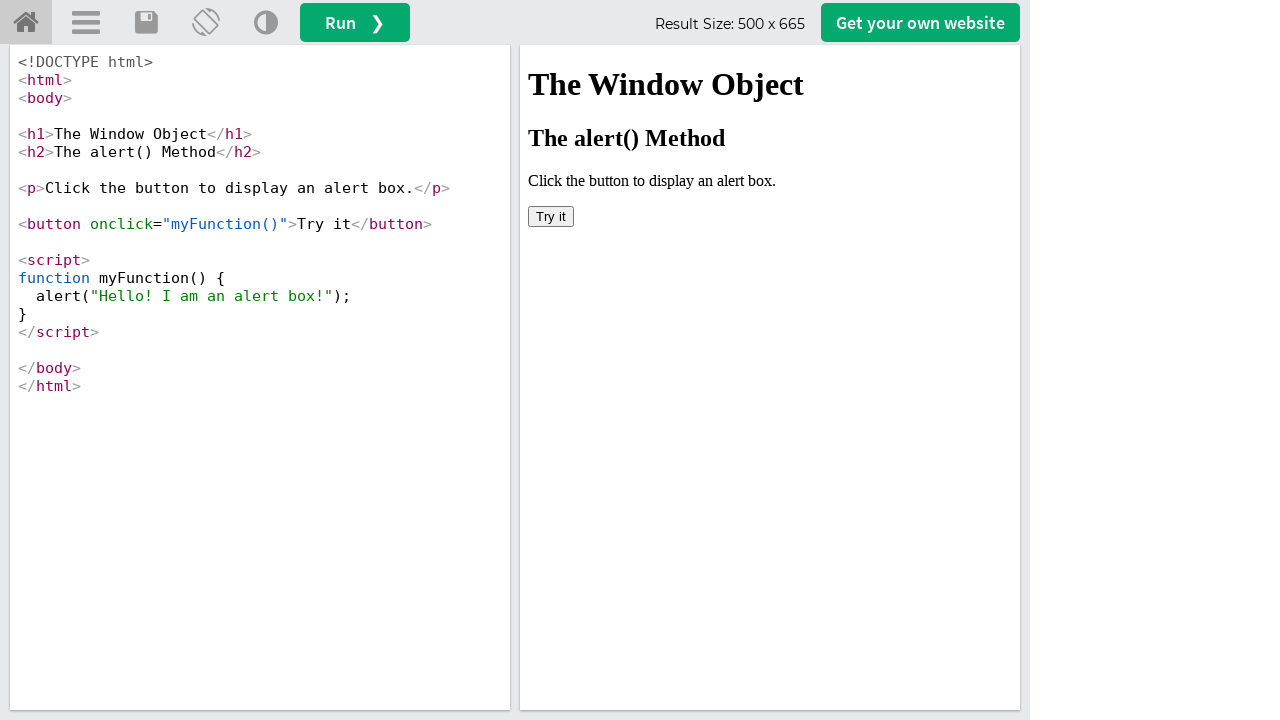

Clicked the 'Try it' button within the iframe to trigger the alert at (551, 216) on #iframeResult >> internal:control=enter-frame >> button:has-text('Try it')
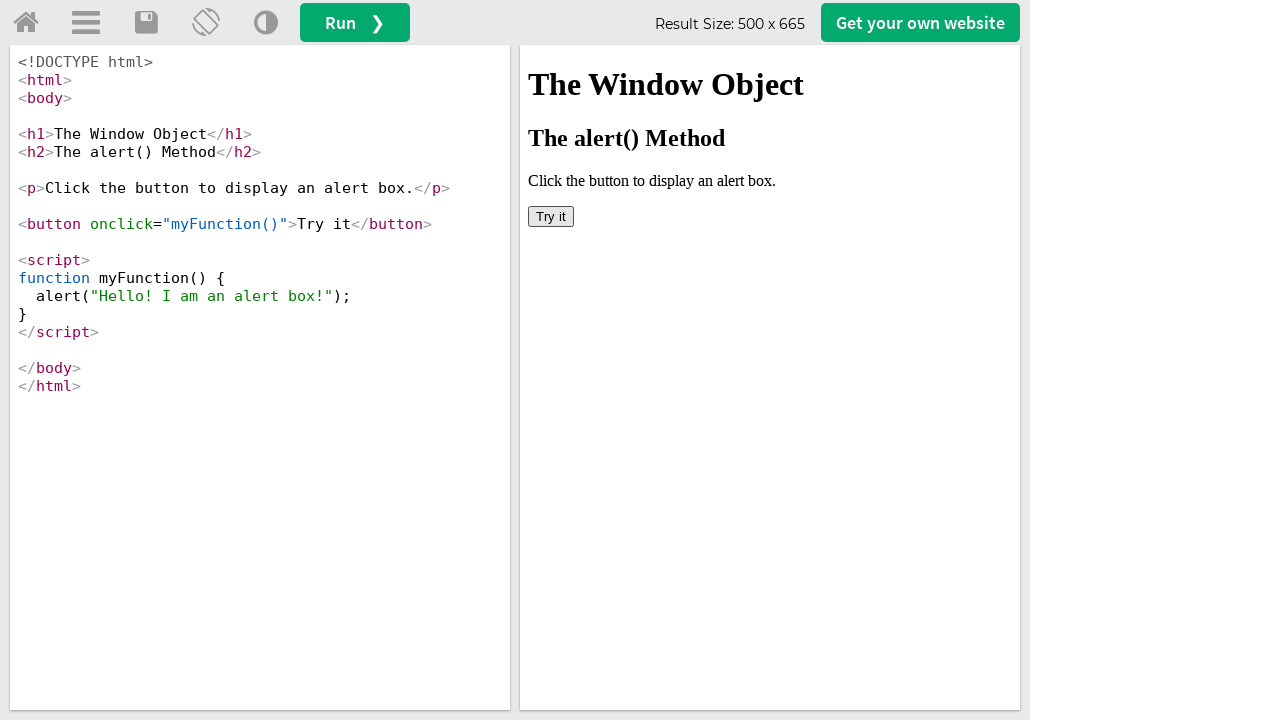

Waited for alert to be processed and accepted
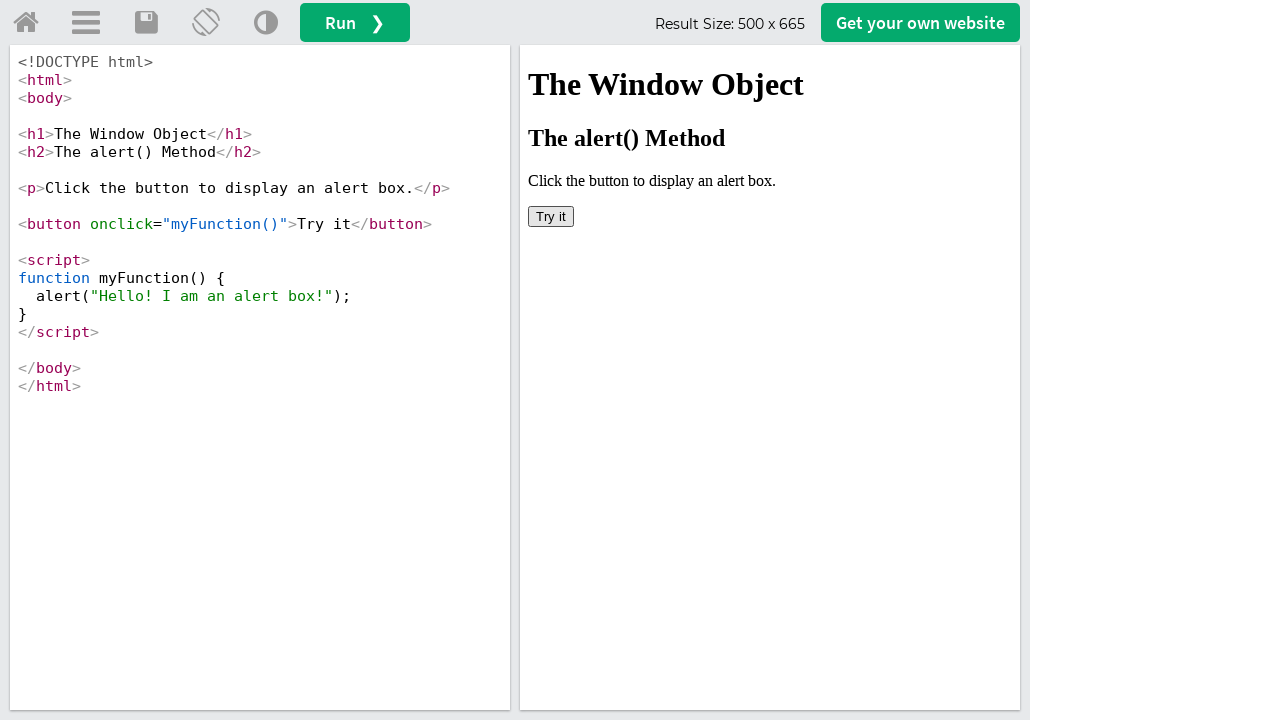

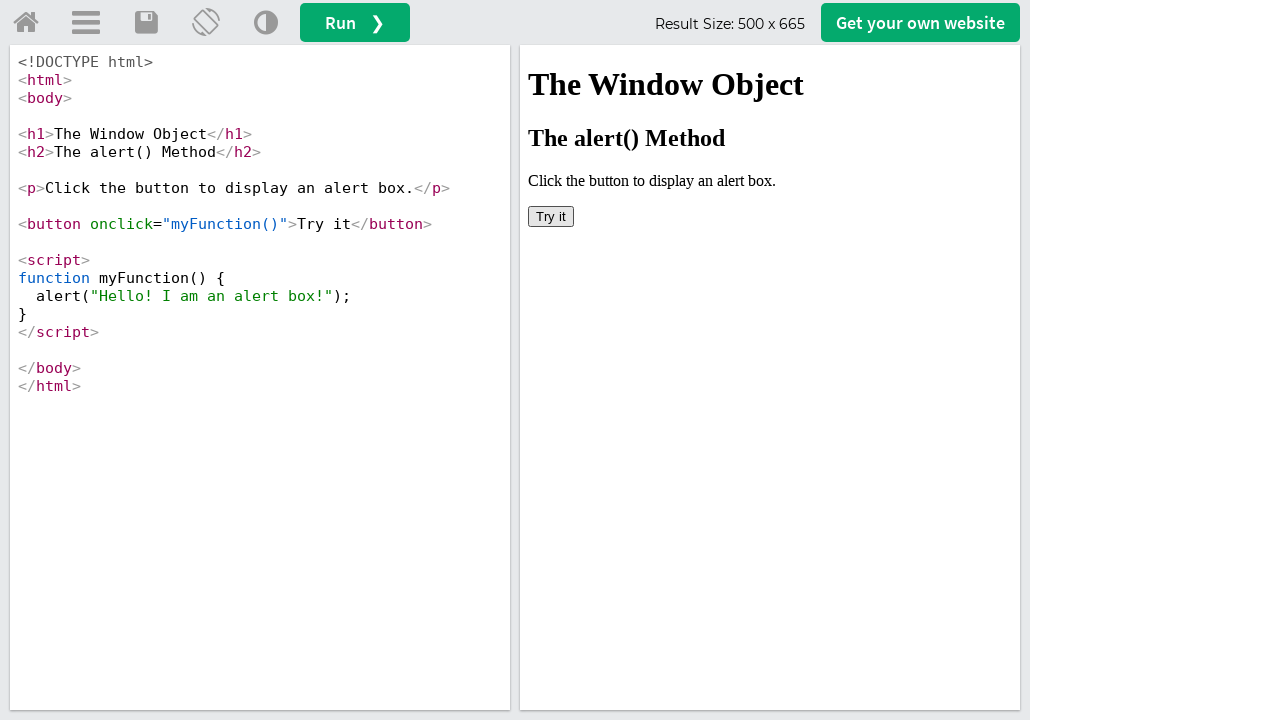